Simple test that navigates to UltimateQA homepage and maximizes the browser window

Starting URL: http://www.ultimateqa.com

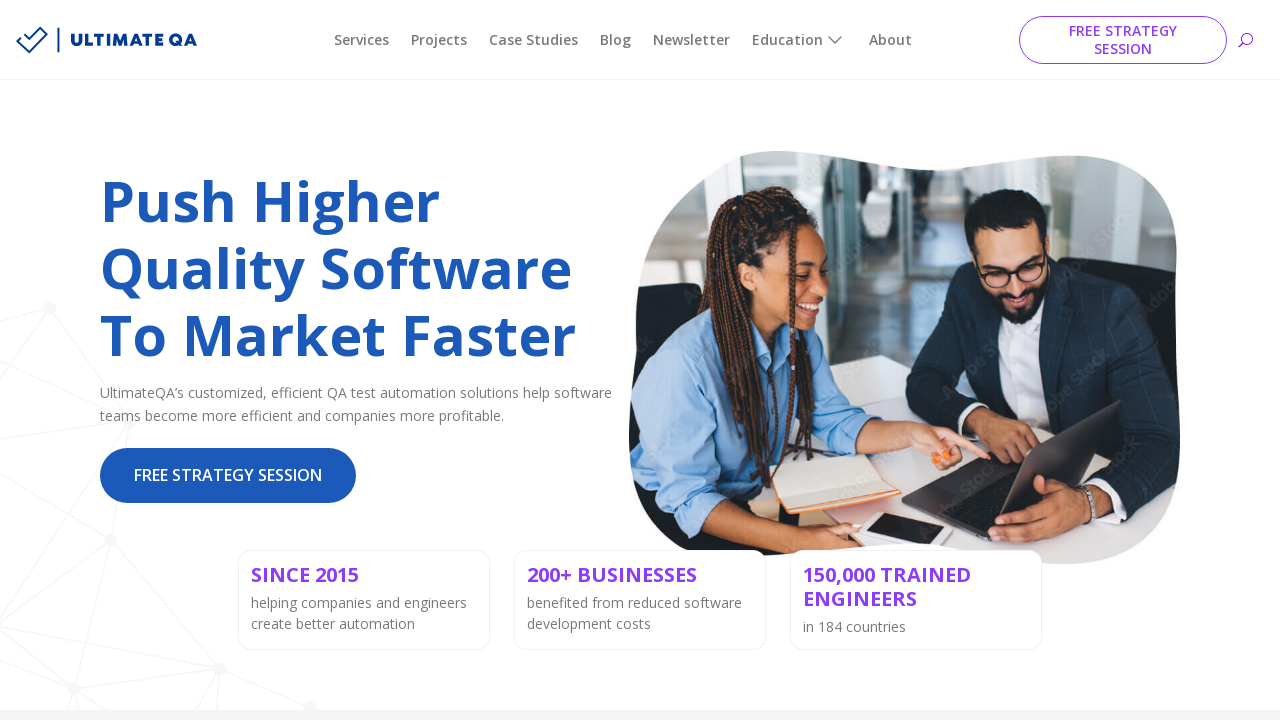

Navigated to UltimateQA homepage at http://www.ultimateqa.com
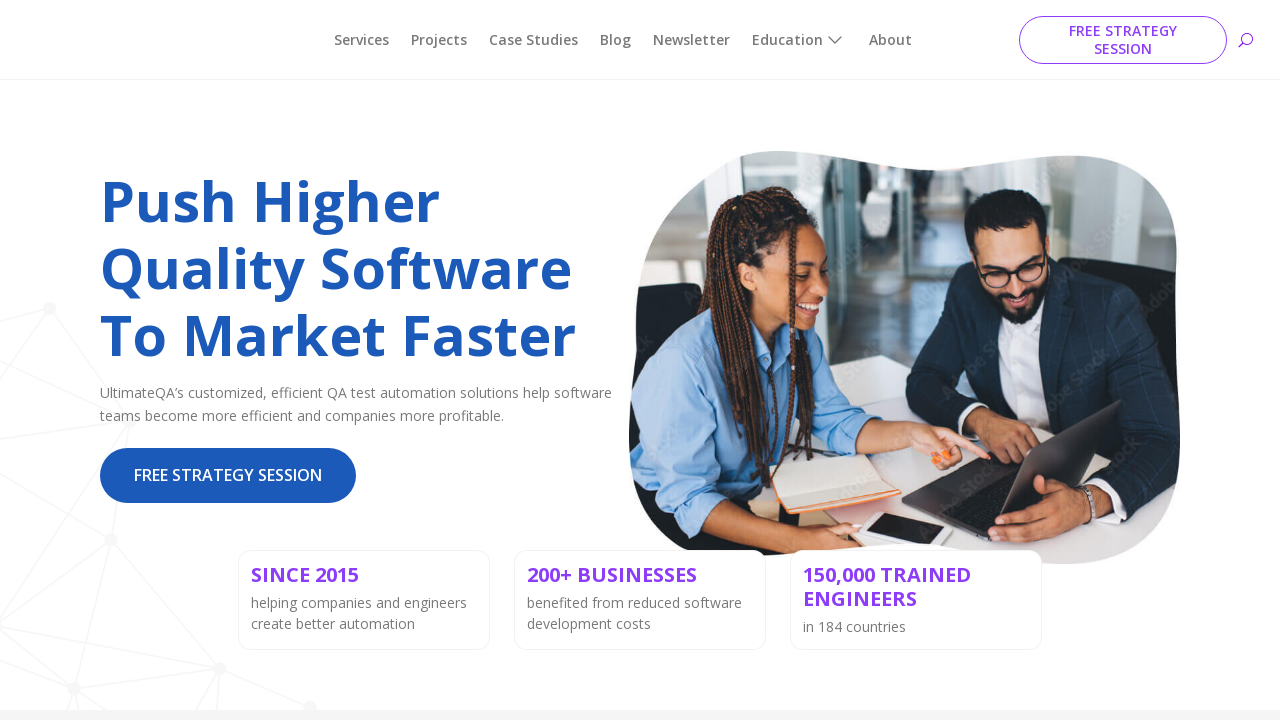

Maximized browser window to 1920x1080
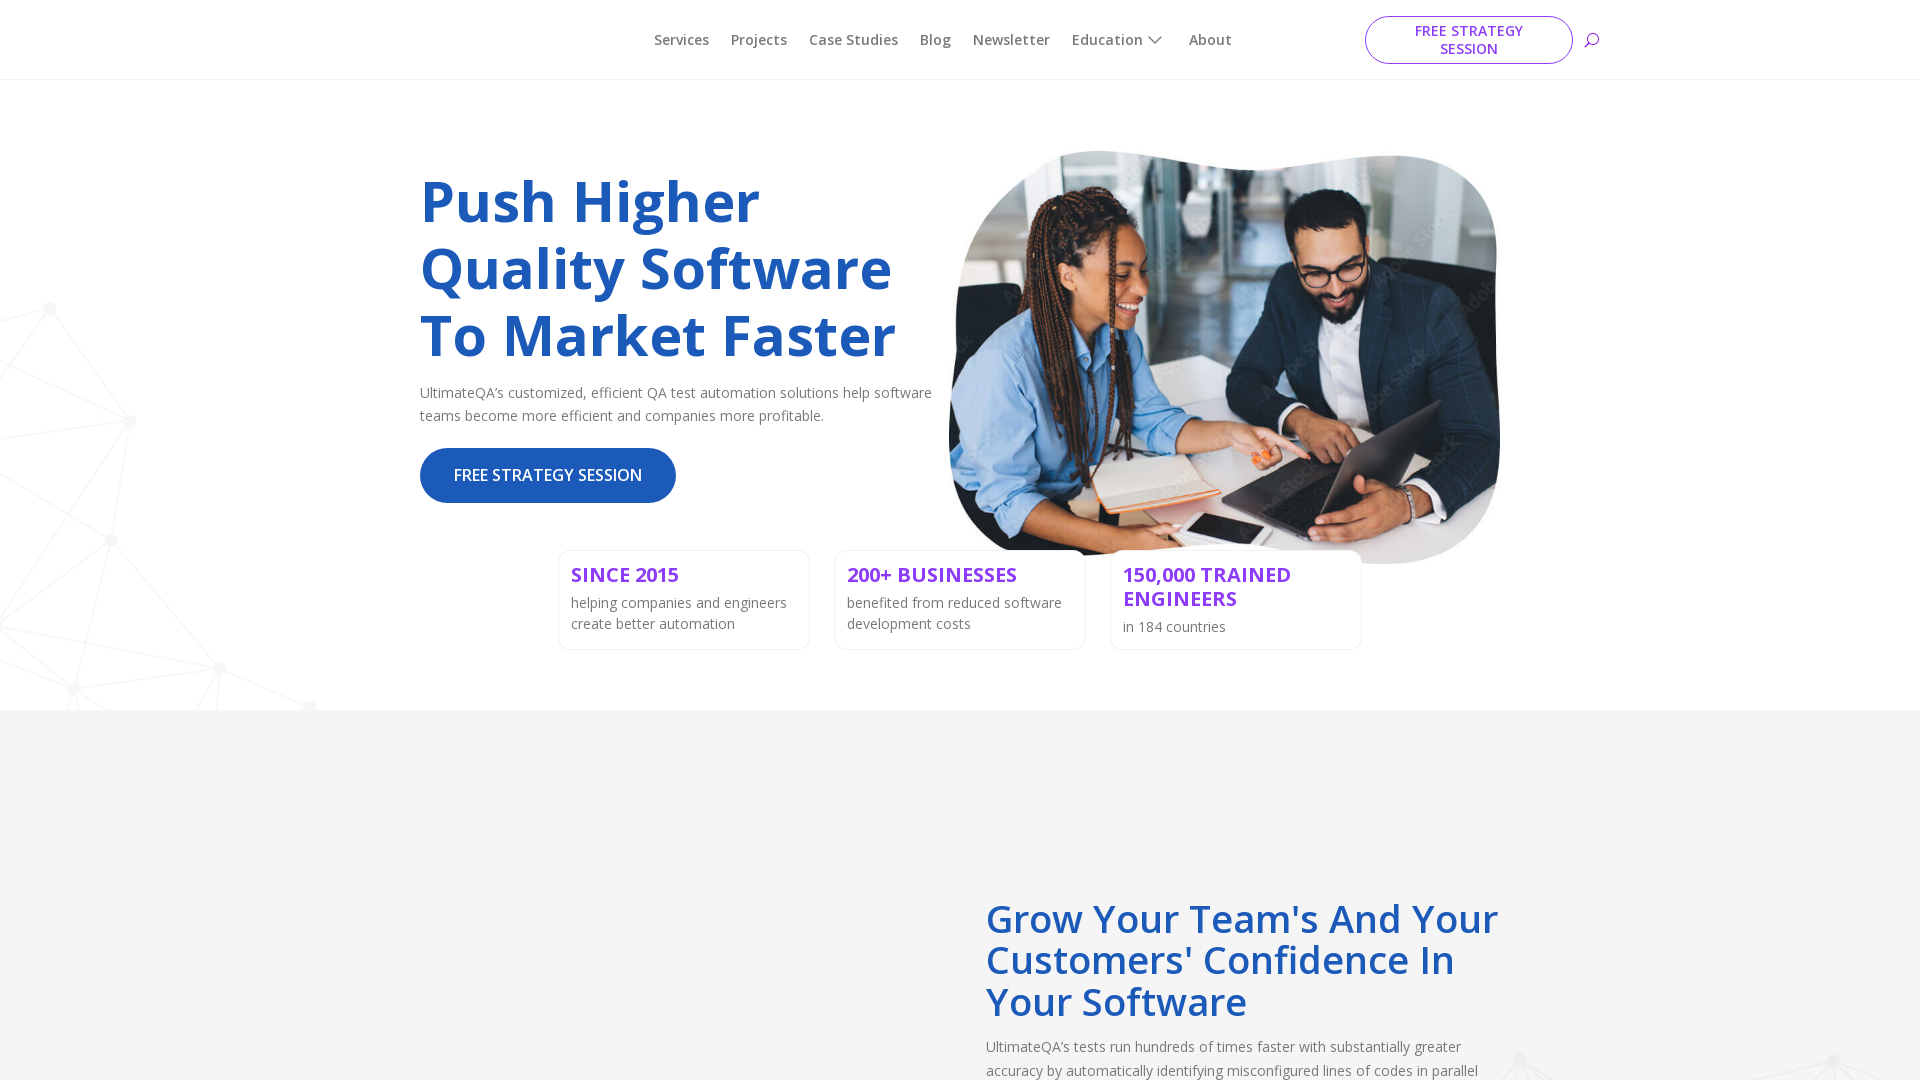

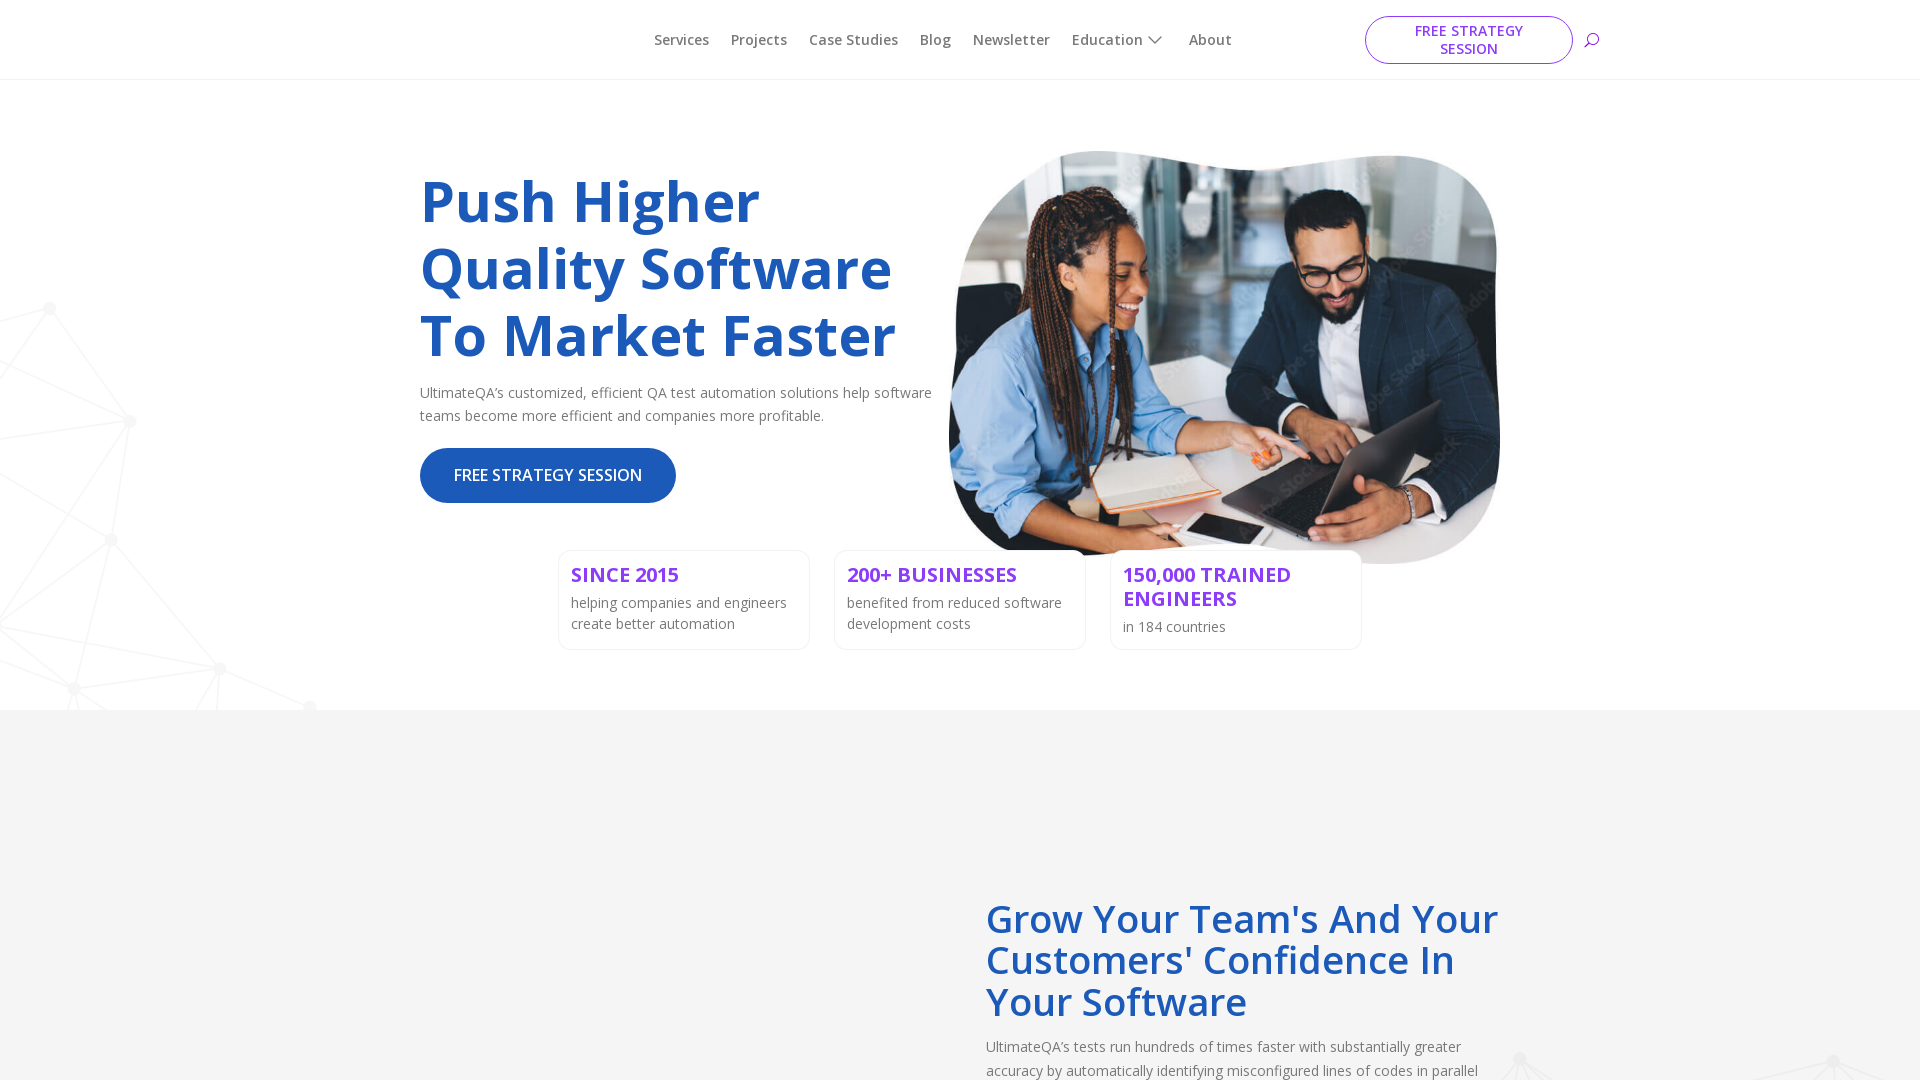